Tests clicking an alert button and accepting the JavaScript alert dialog

Starting URL: https://demoqa.com/alerts

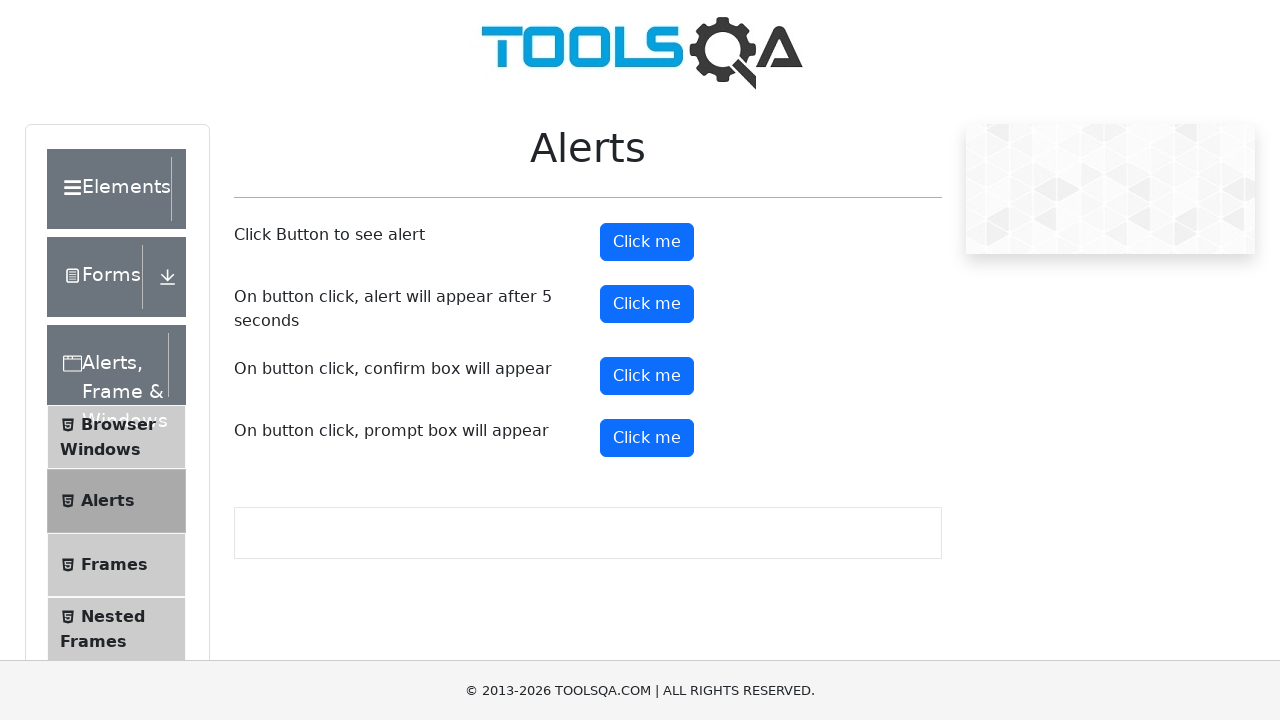

Clicked the alert button at (647, 242) on button#alertButton
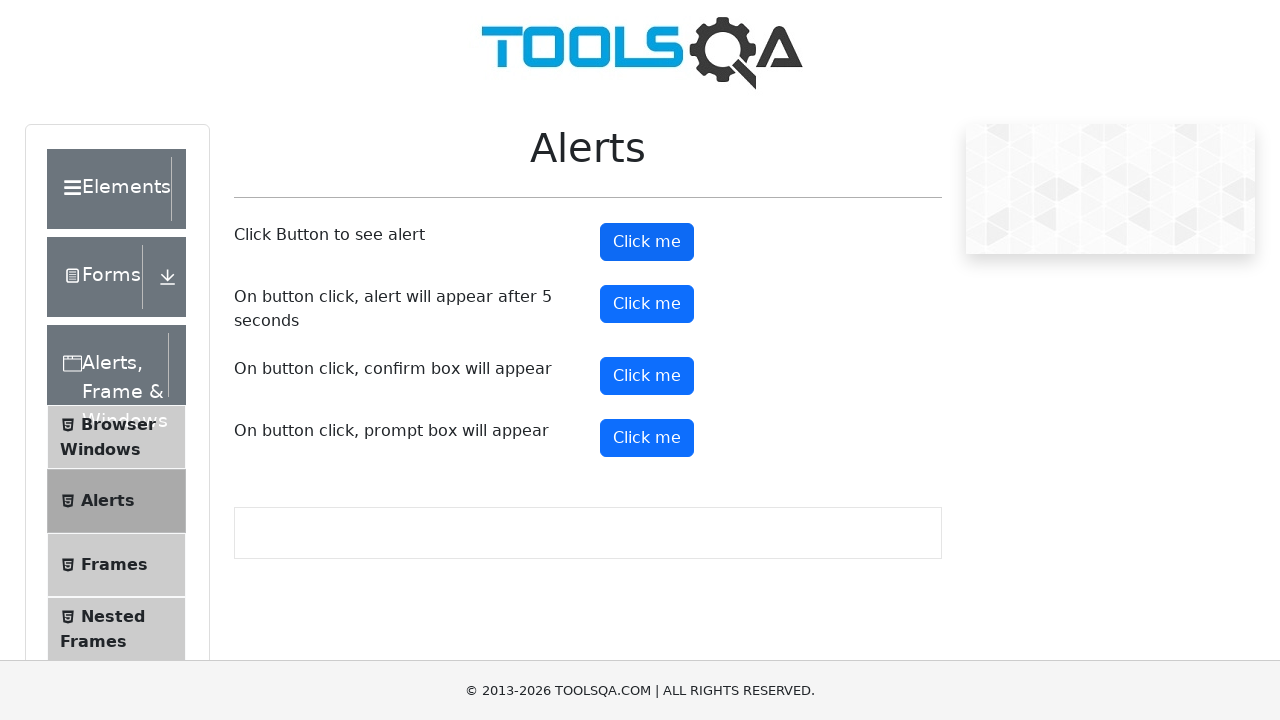

Set up dialog handler to accept alerts
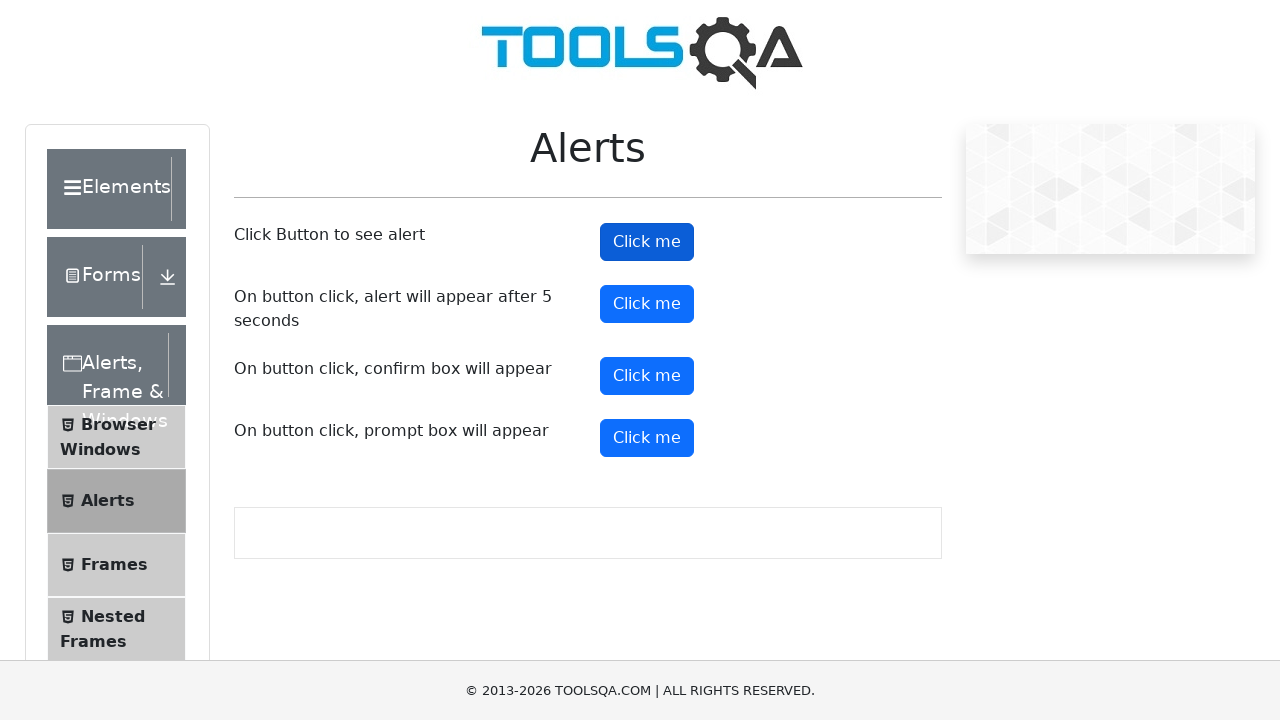

Clicked the alert button and accepted the JavaScript alert dialog at (647, 242) on button#alertButton
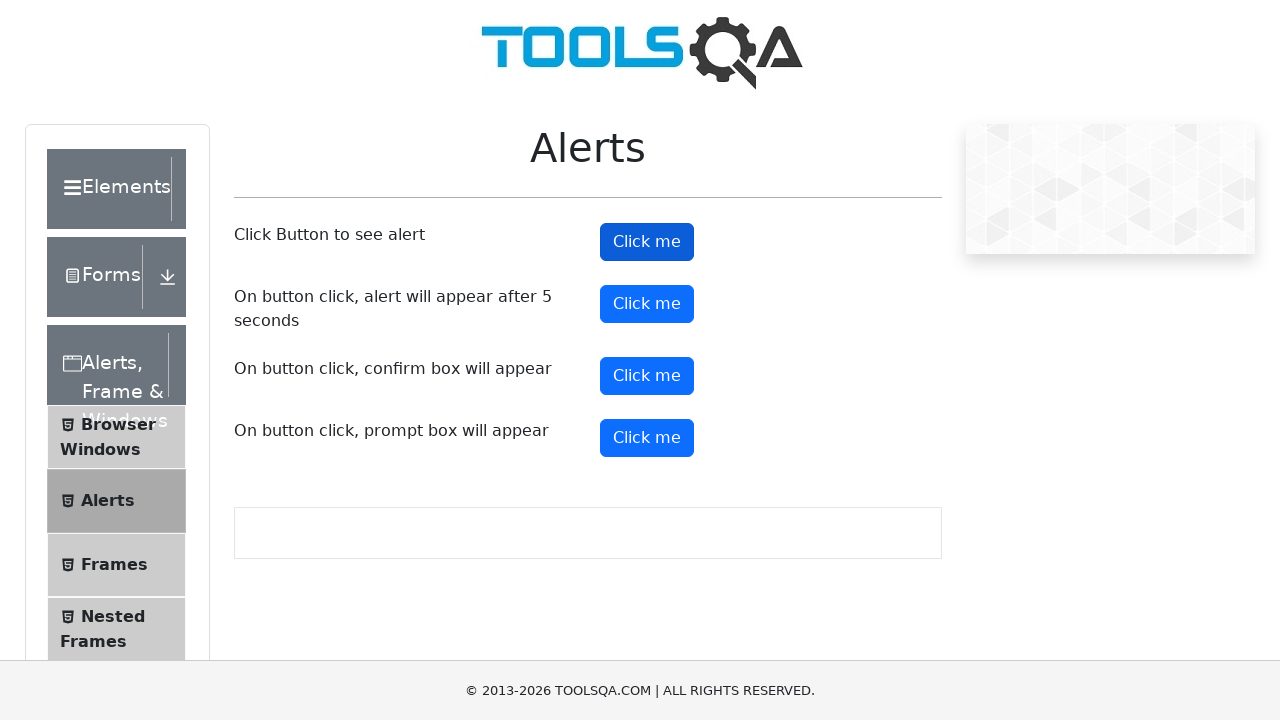

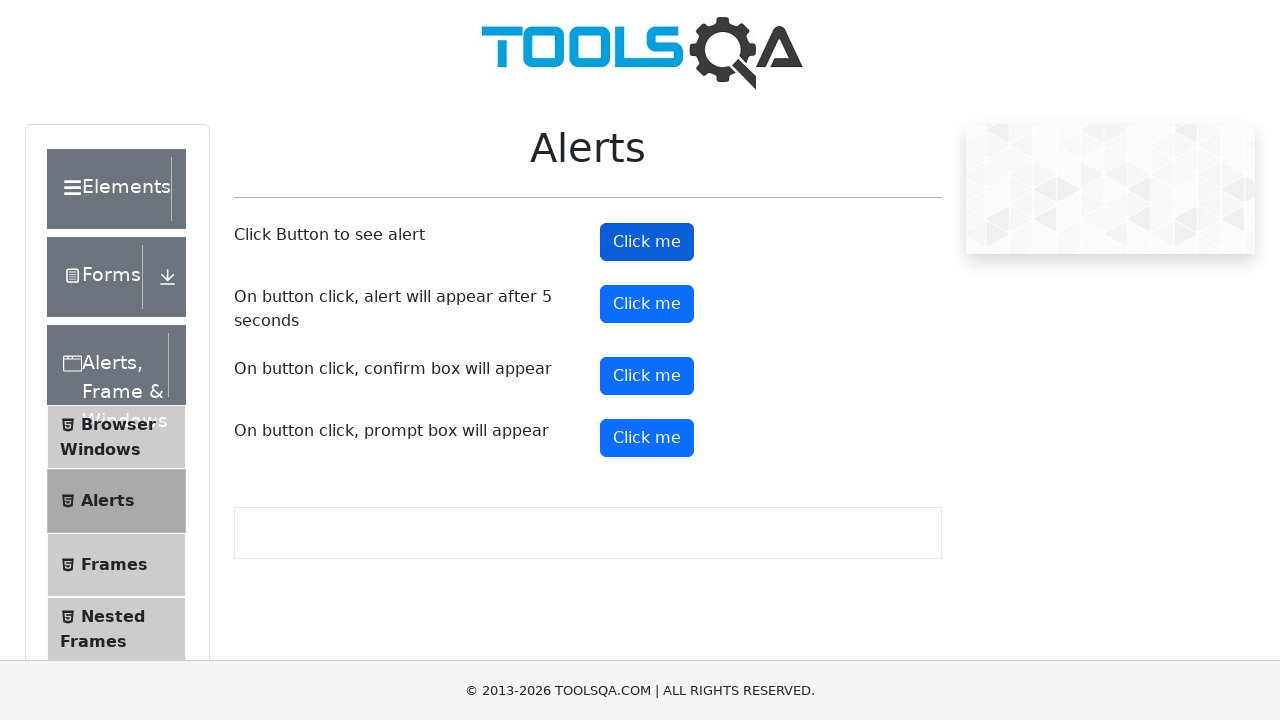